Tests responsive design on smartphone viewport (412x732) by verifying the xs-block element is displayed

Starting URL: https://suvroc.github.io/selenium-mail-course/06/example.html

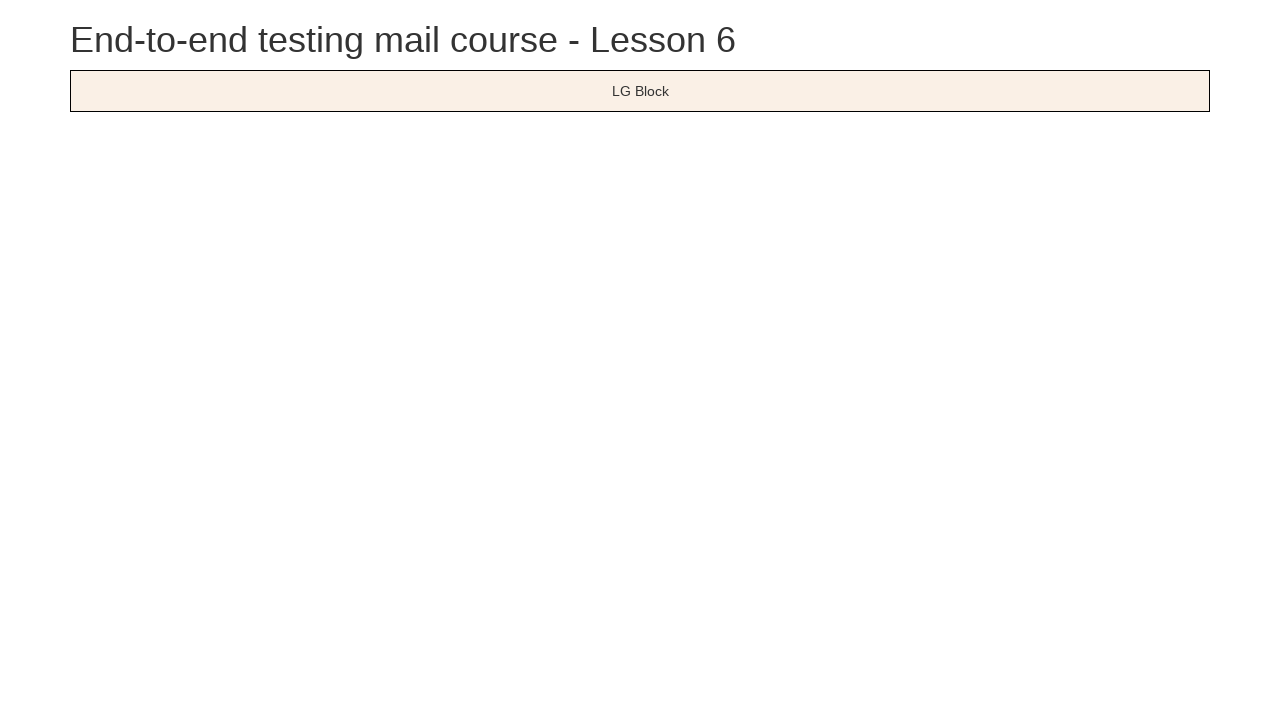

Set viewport to smartphone dimensions (412x732)
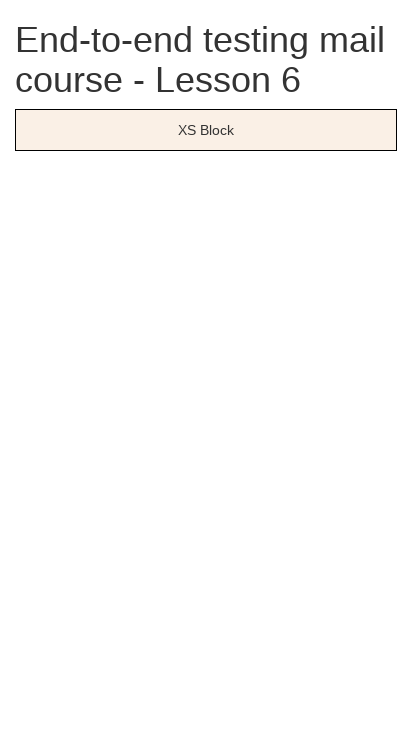

Reloaded page to apply viewport changes
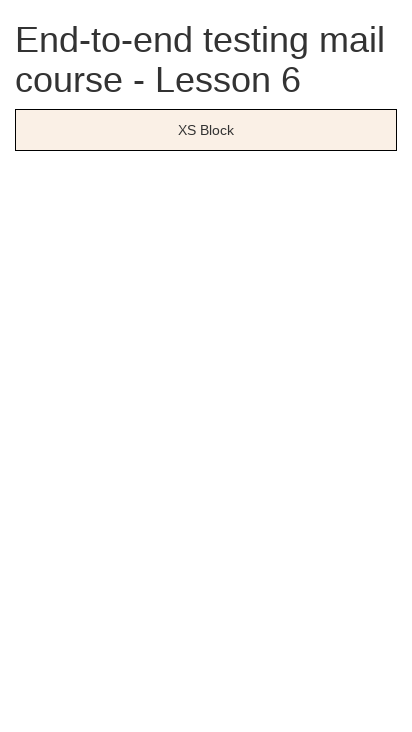

Verified xs-block element is displayed on smartphone viewport
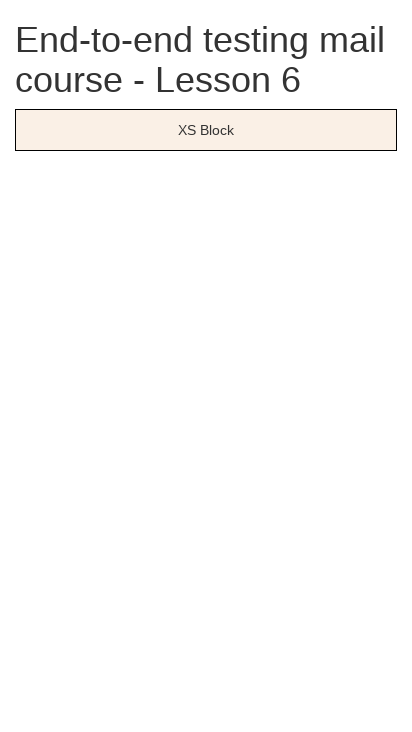

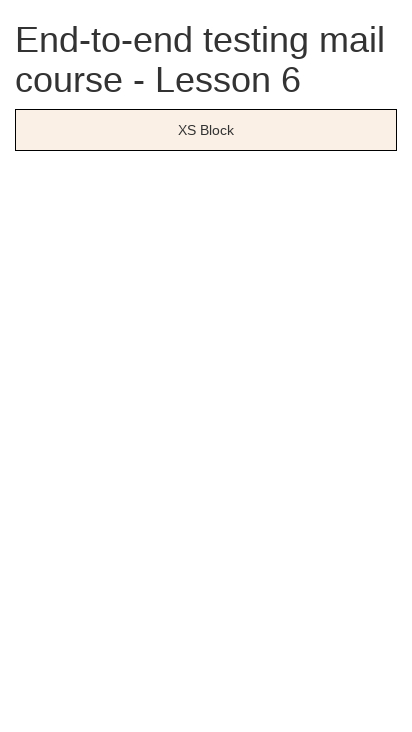